Tests drag and drop functionality within an iframe by dragging an element from source to destination on the jQuery UI demo page

Starting URL: https://jqueryui.com/droppable/

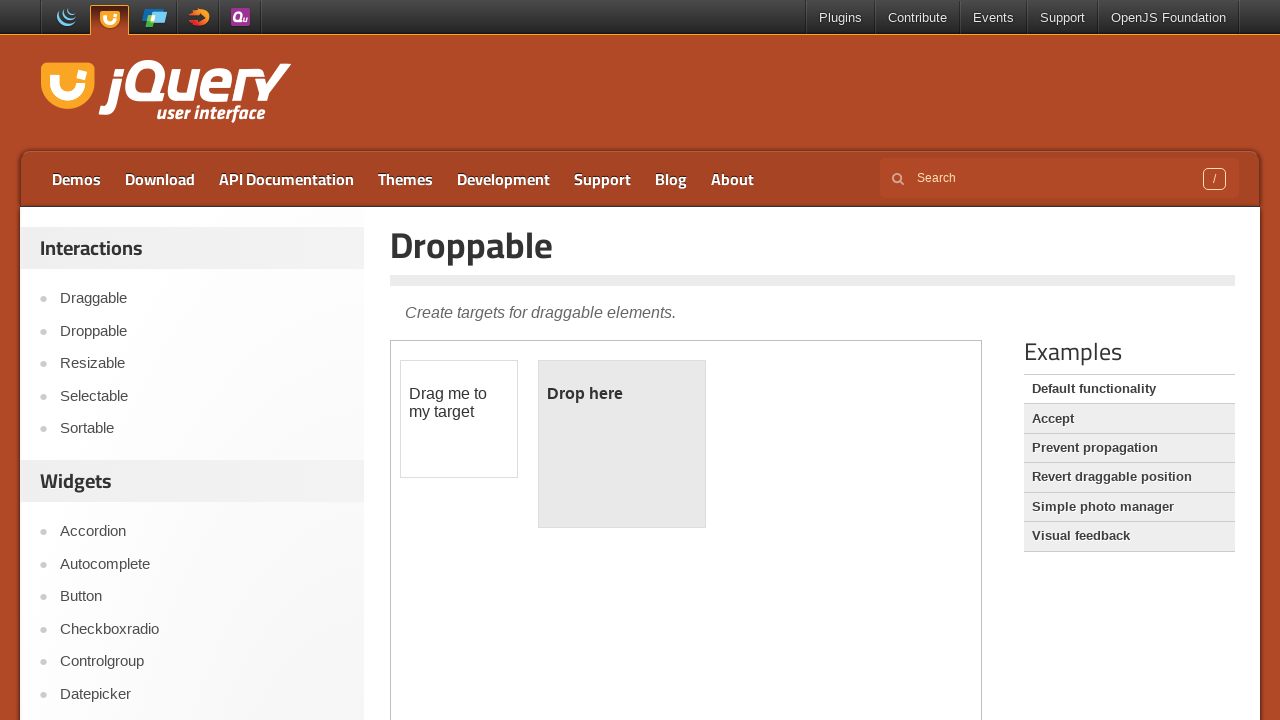

Navigated to jQuery UI droppable demo page
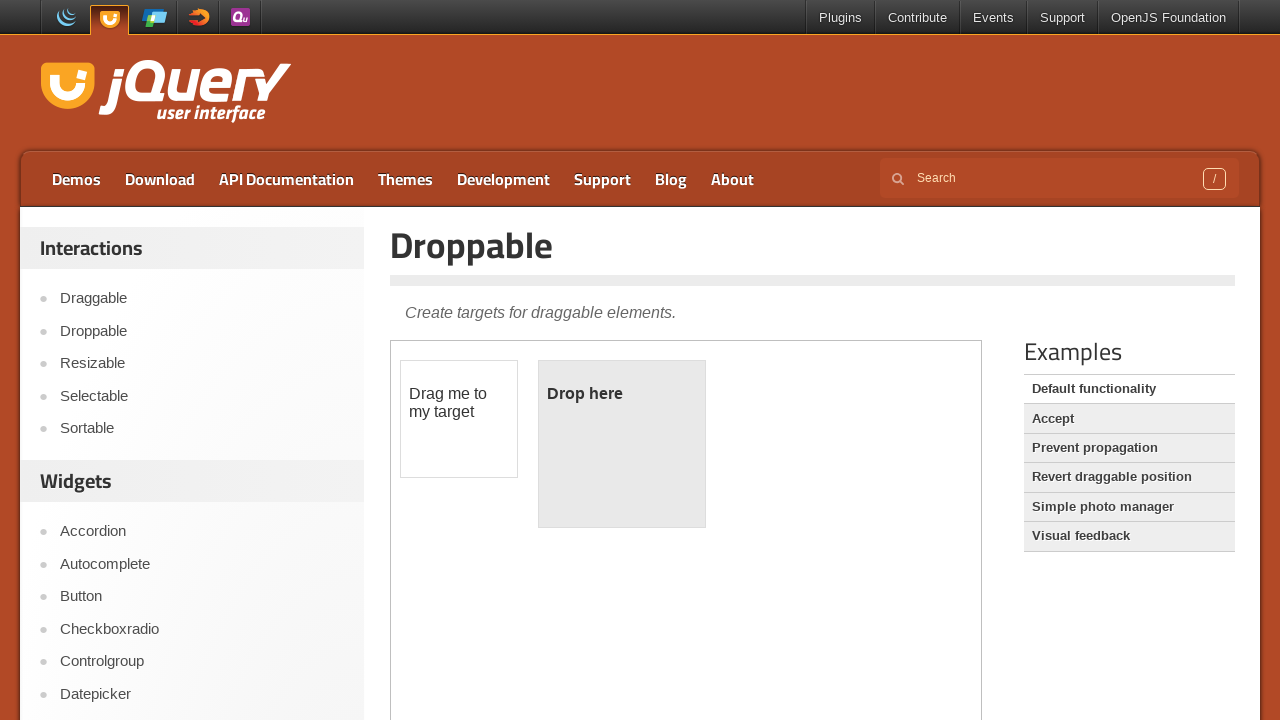

Located iframe containing drag and drop demo
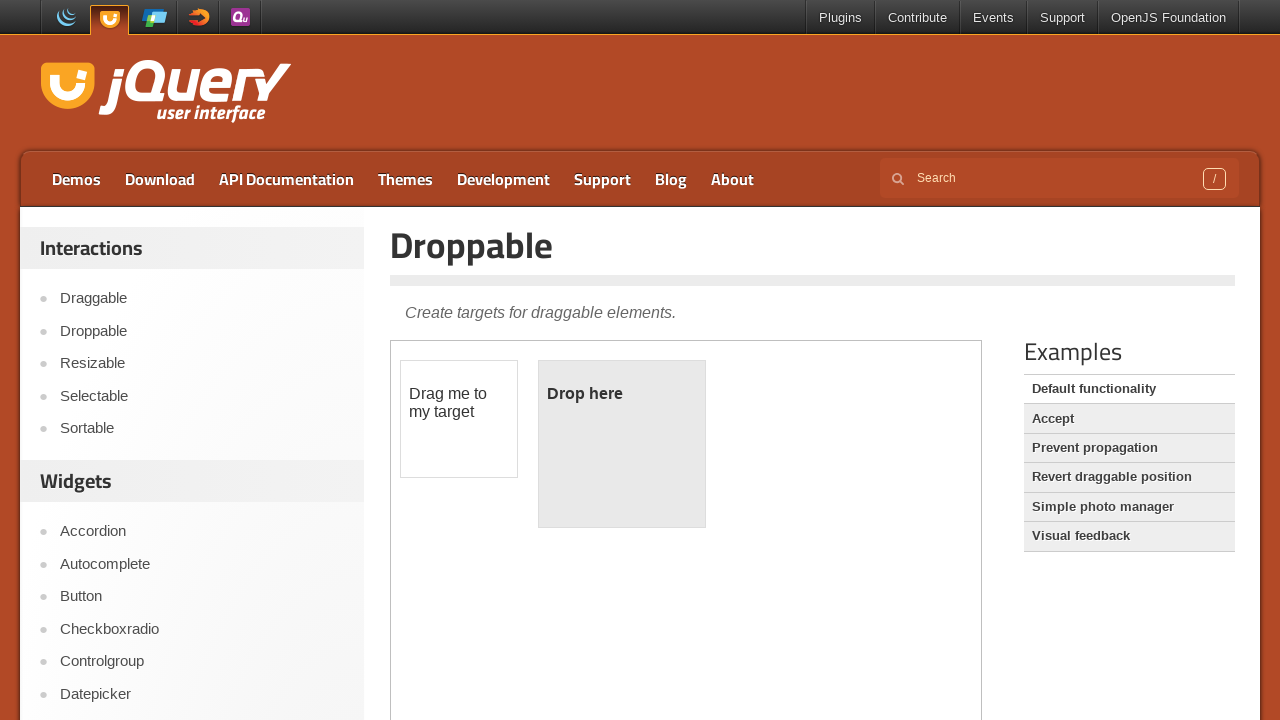

Located draggable source element in iframe
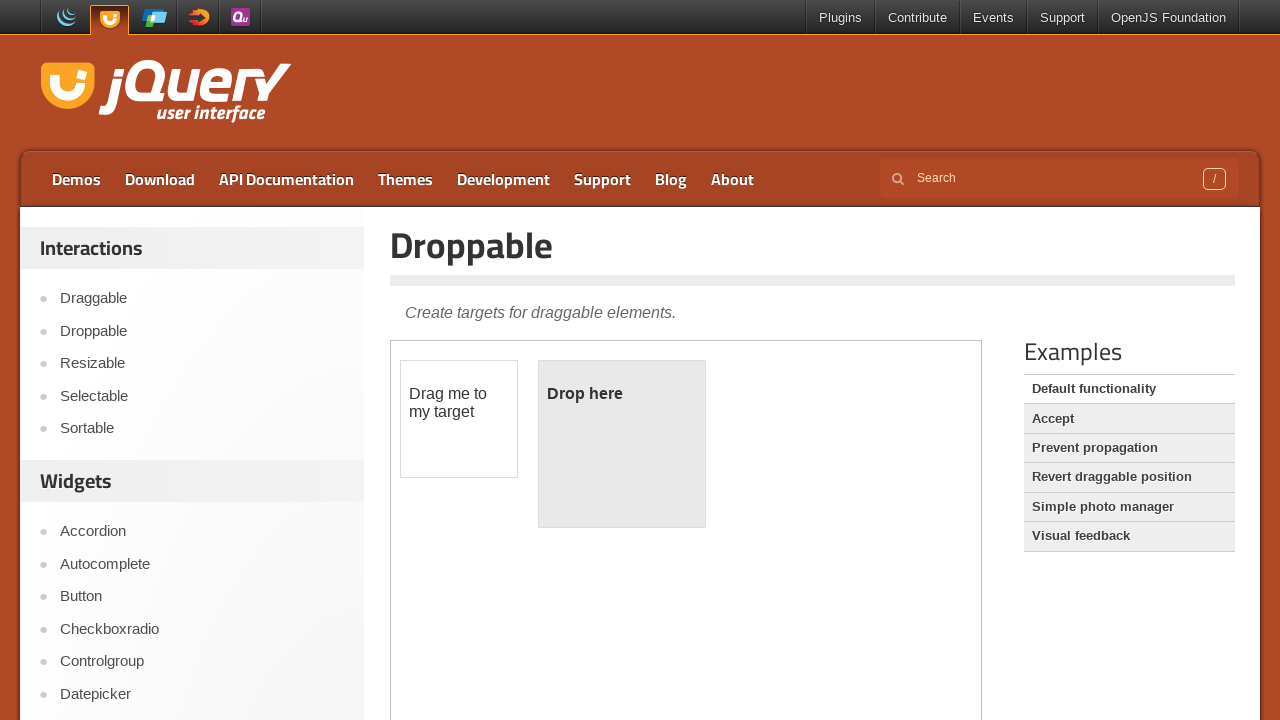

Located droppable destination element in iframe
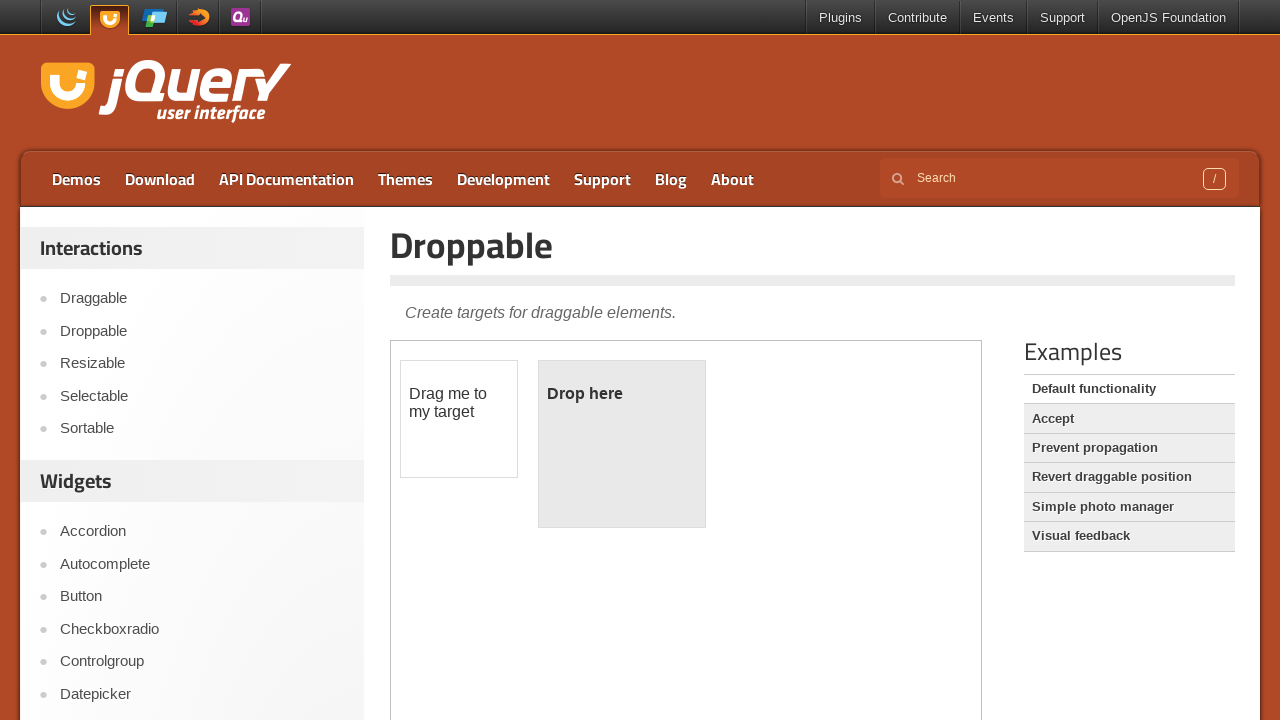

Dragged source element to destination element at (622, 444)
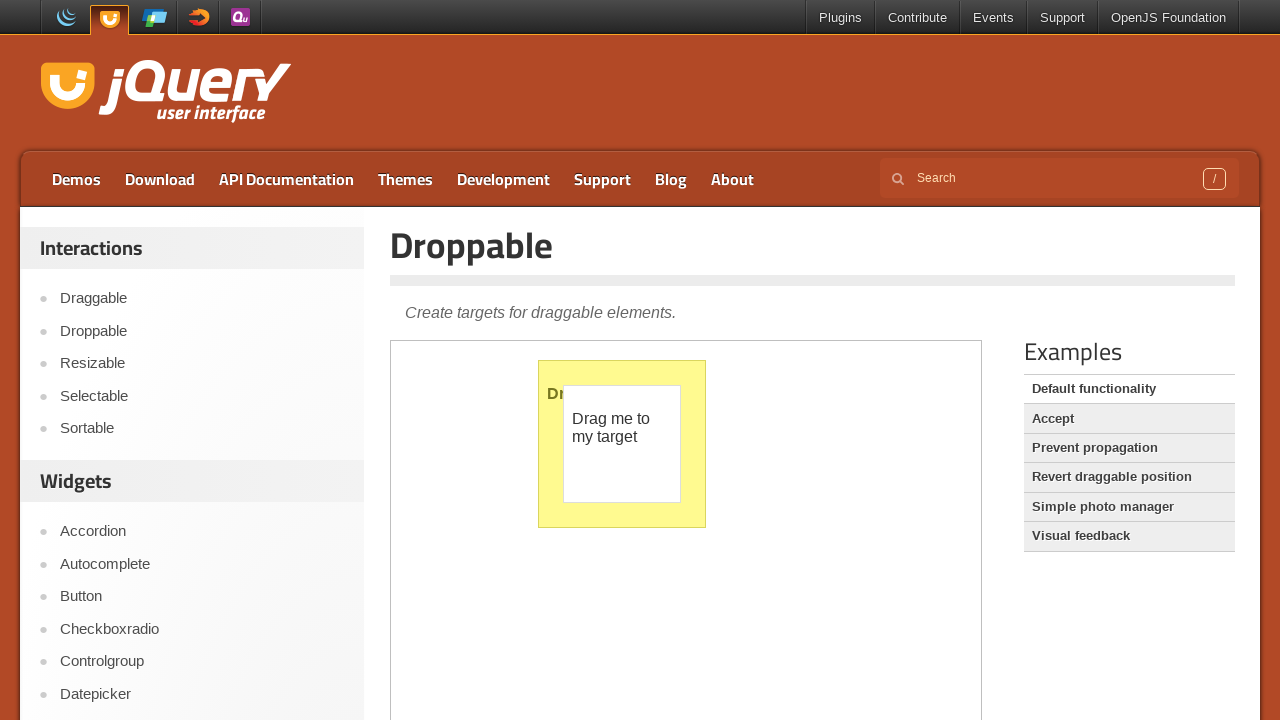

Retrieved page title: Droppable | jQuery UI
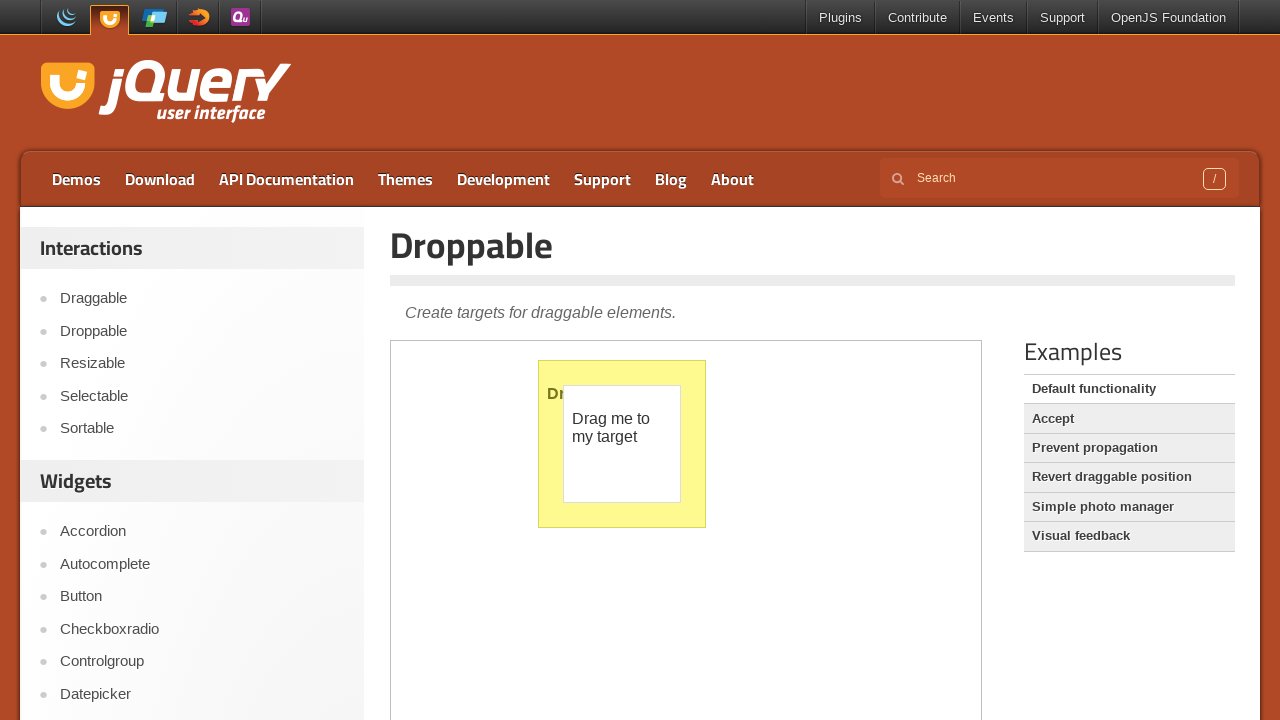

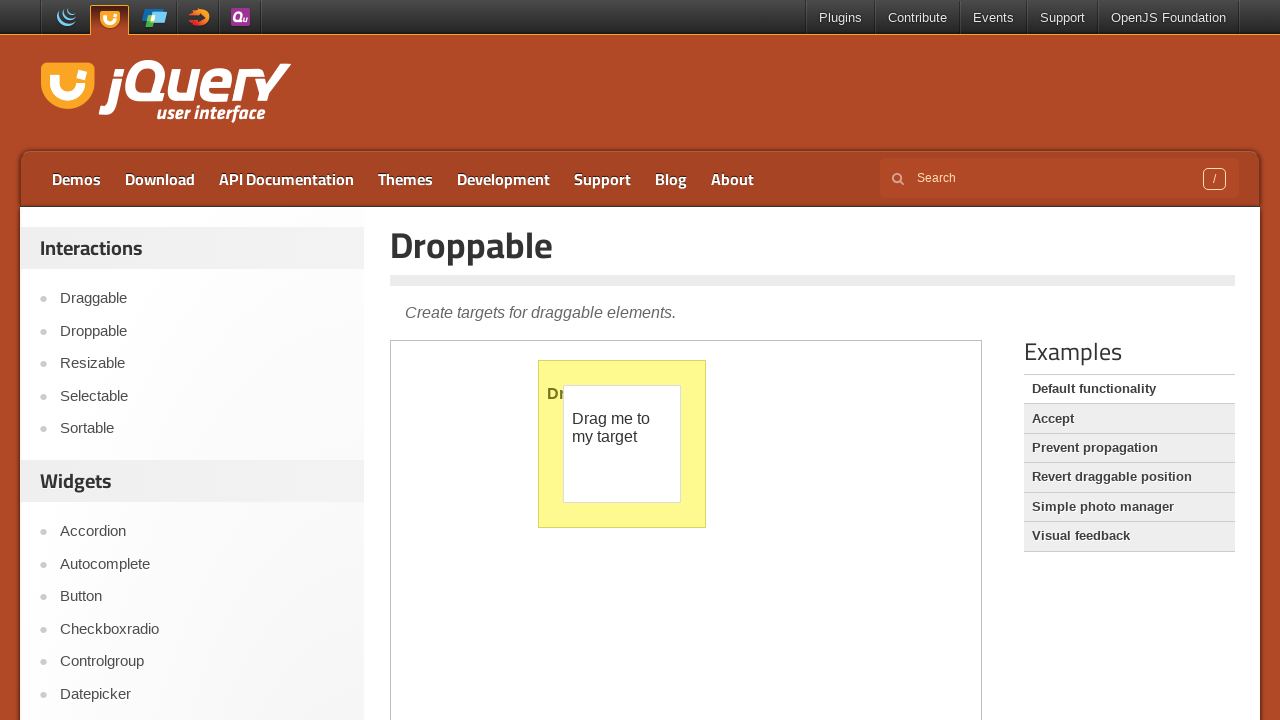